Tests the combodate date picker by selecting a day, month, and year from dropdown select elements on a demo page.

Starting URL: https://vitalets.github.io/combodate/

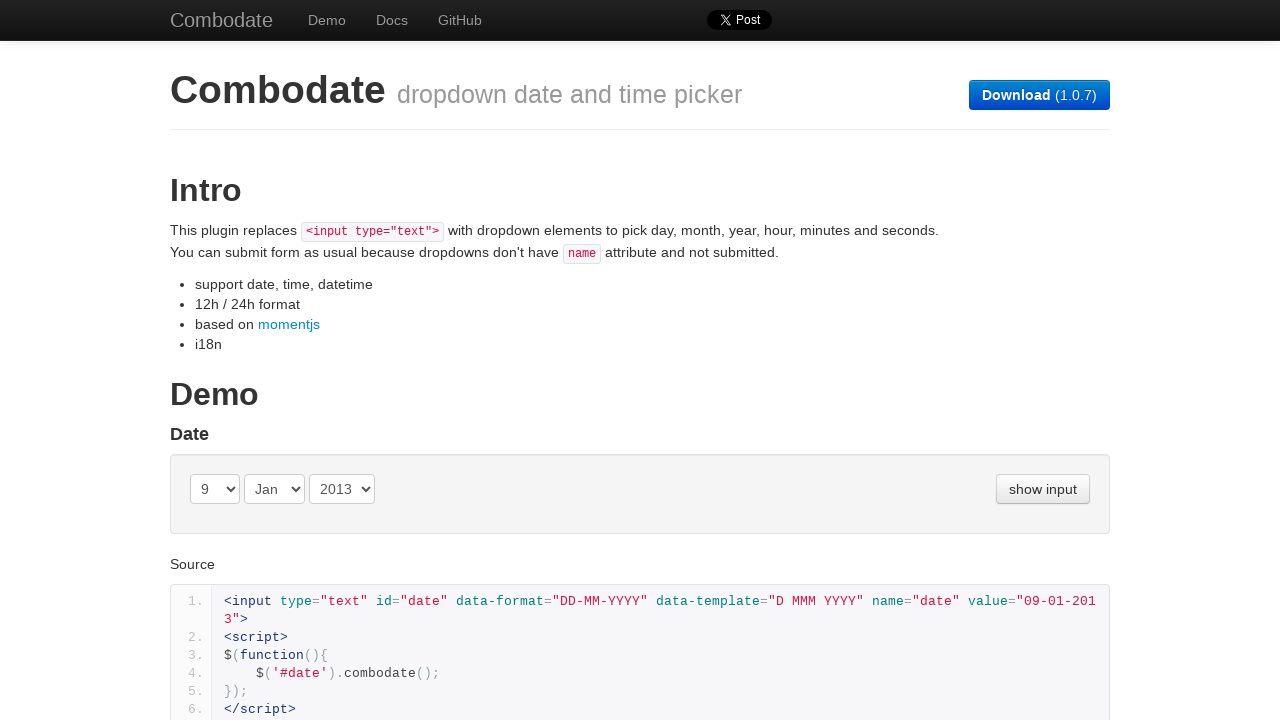

Selected day option at index 5 from first day dropdown on (//select[@class='day '])[1]
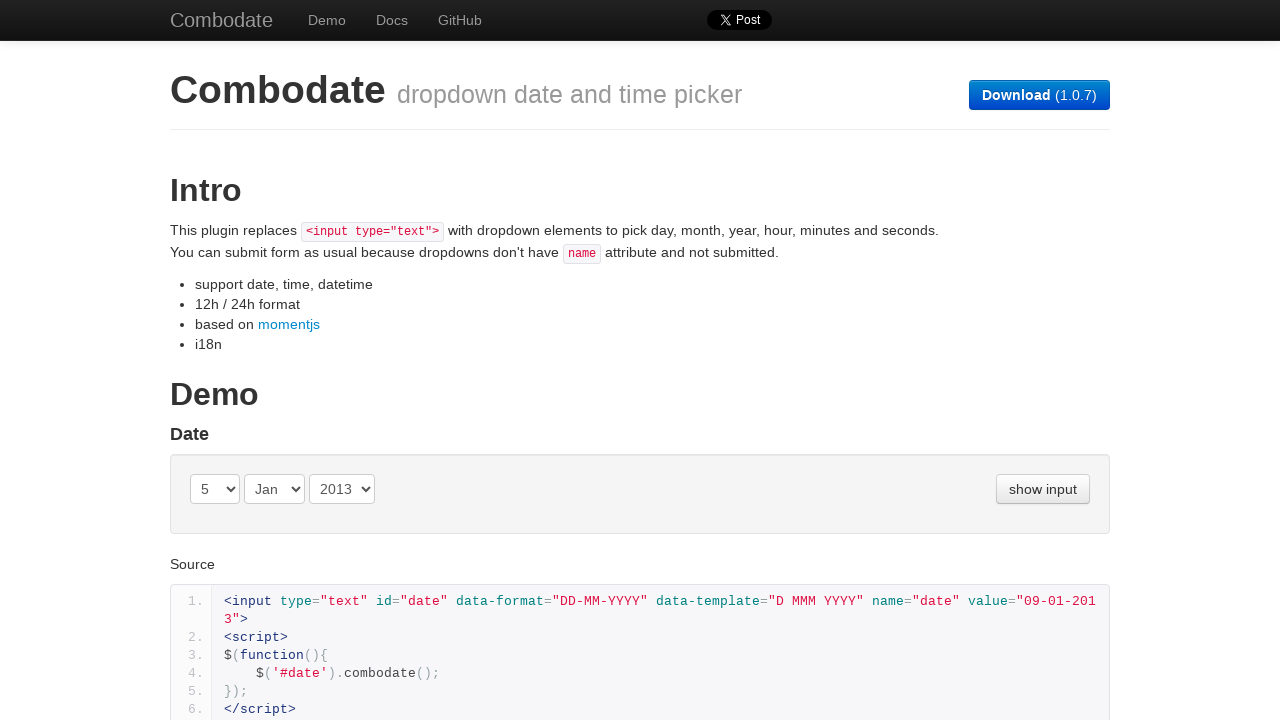

Selected month value '6' (July) from first month dropdown on (//select[@class='month '])[1]
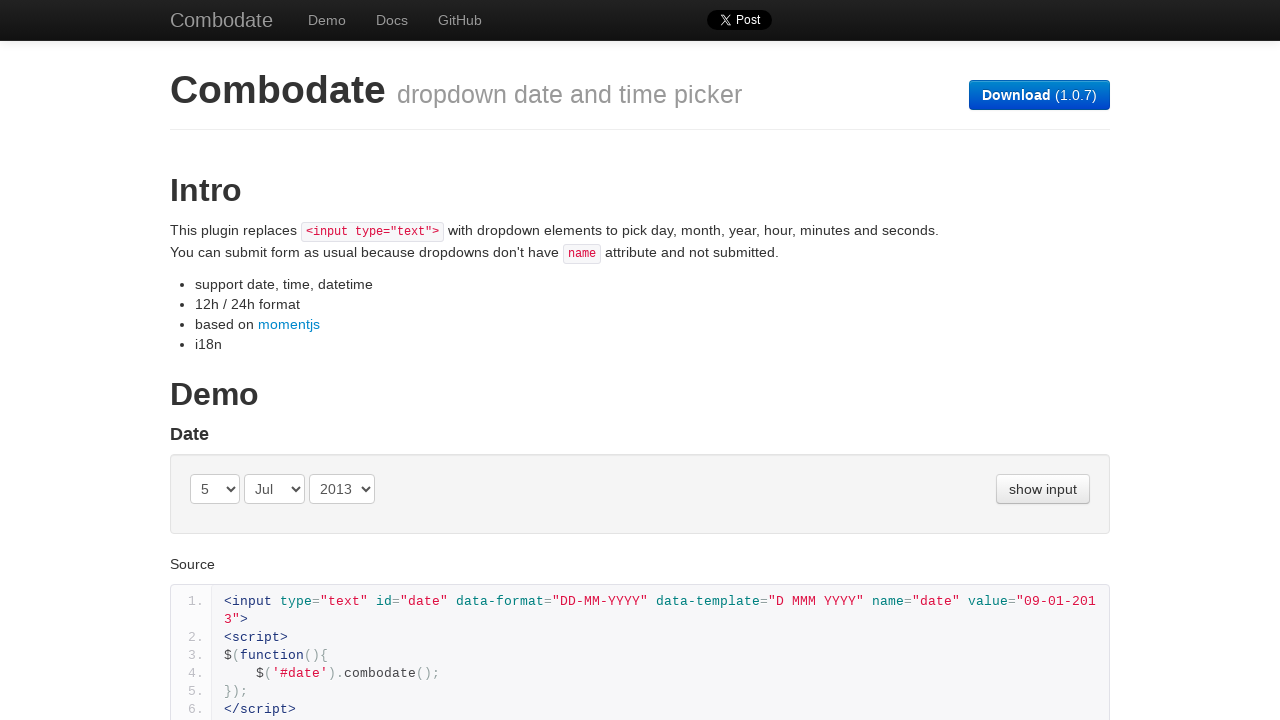

Selected year value '1977' from first year dropdown on (//select[@class='year '])[1]
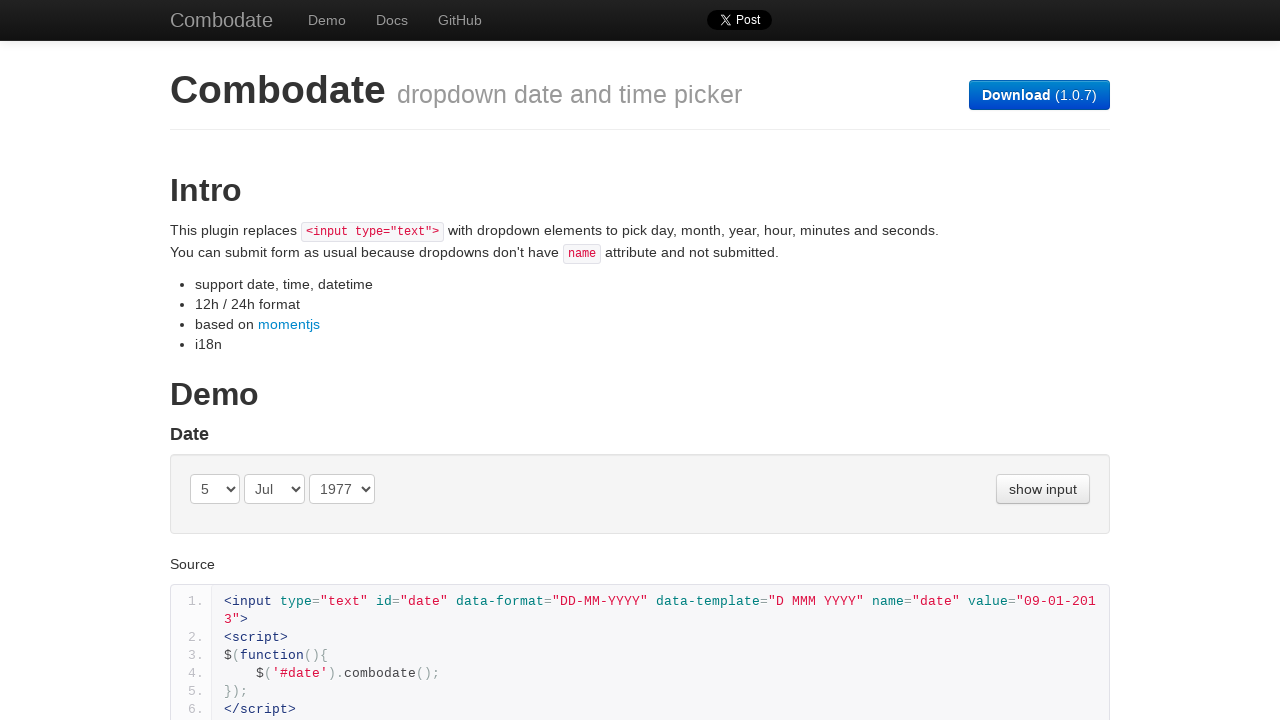

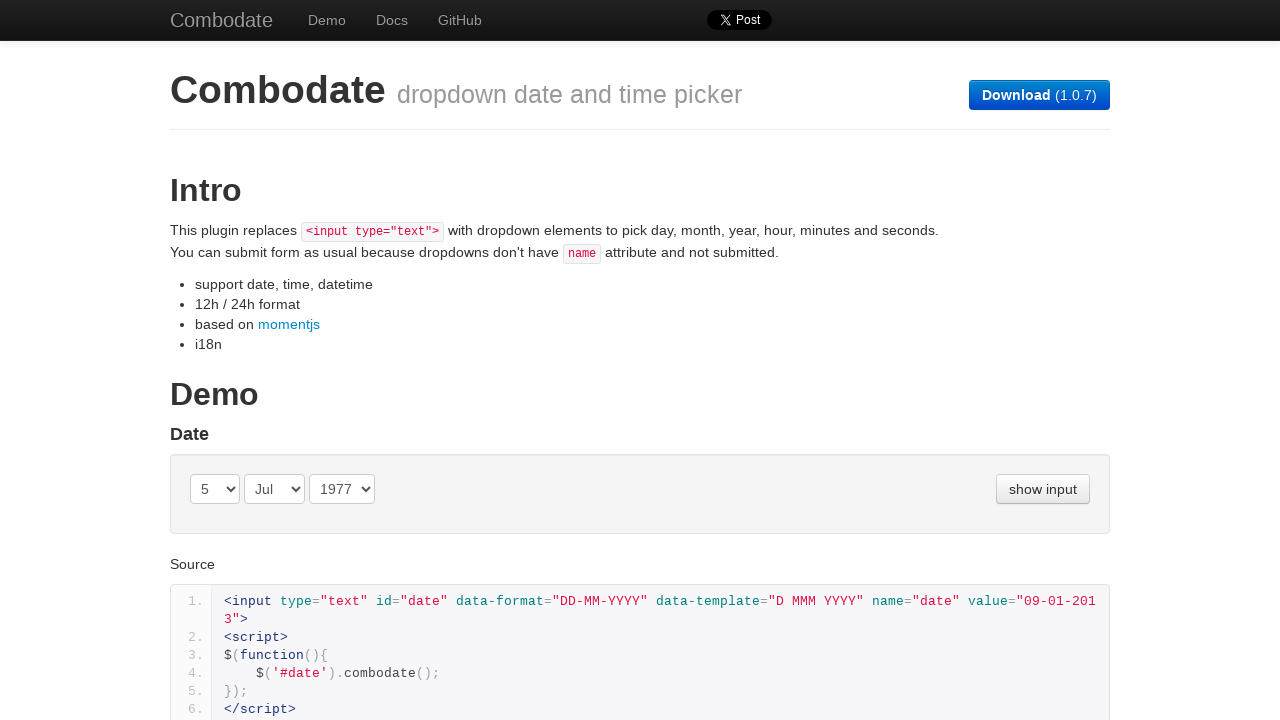